Tests drag and drop functionality on jQuery UI demo page by dragging an element from source to target location

Starting URL: https://jqueryui.com/droppable/

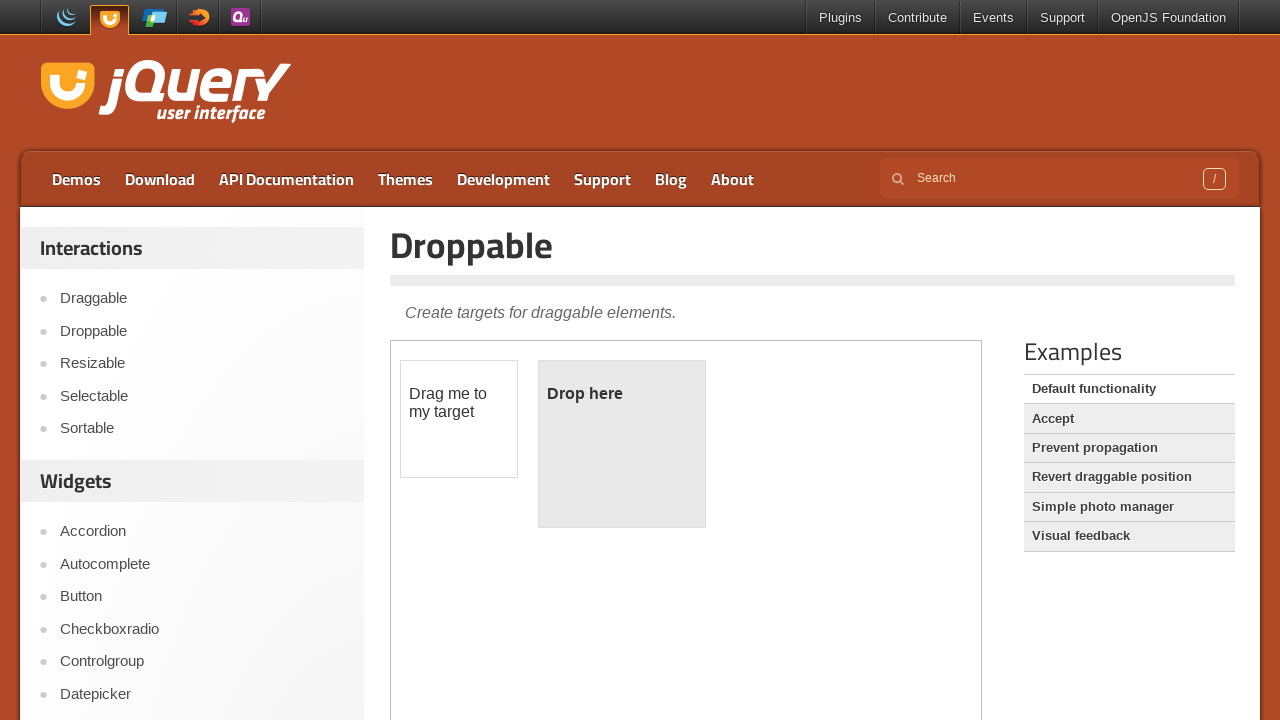

Navigated to jQuery UI droppable demo page
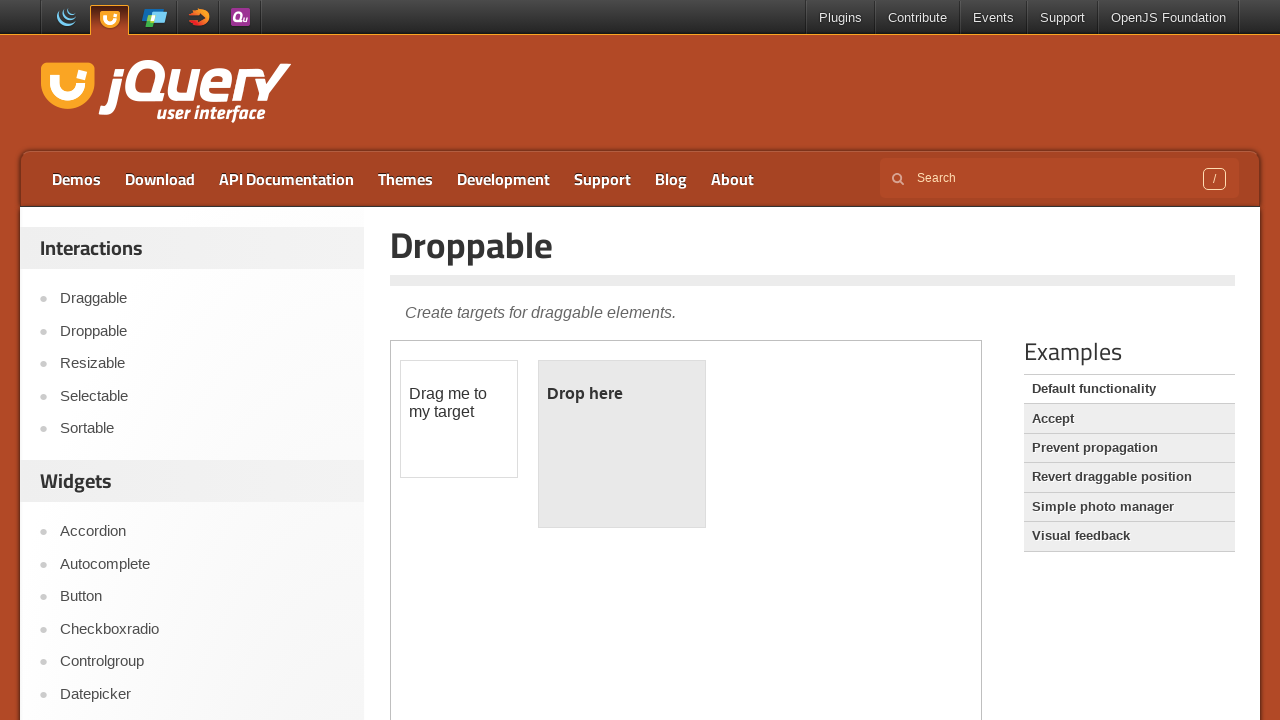

Located the demo iframe
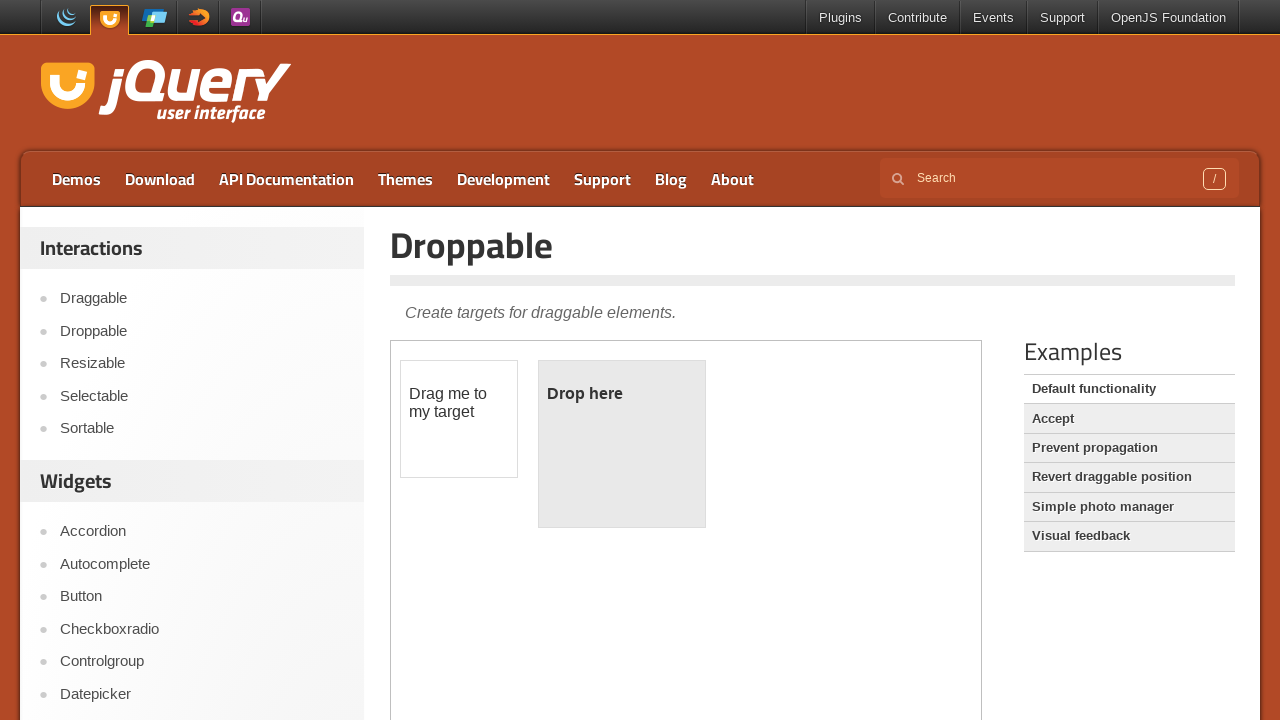

Located draggable element
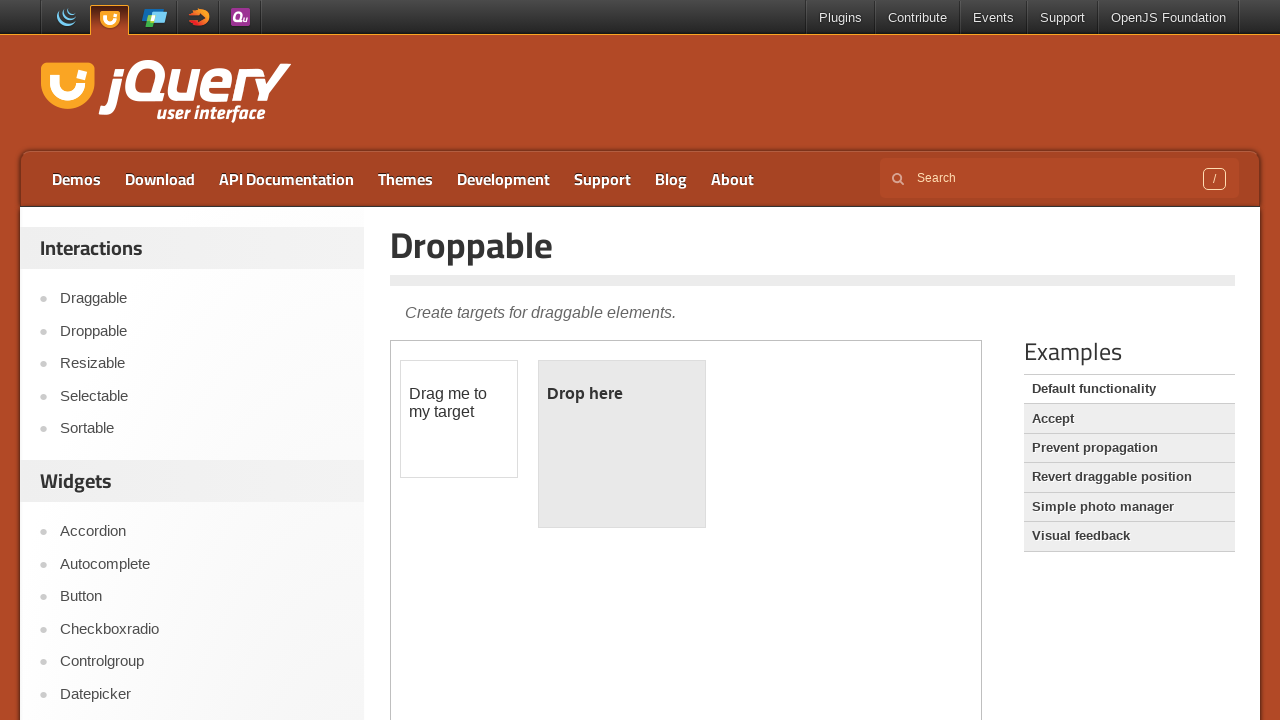

Located droppable target element
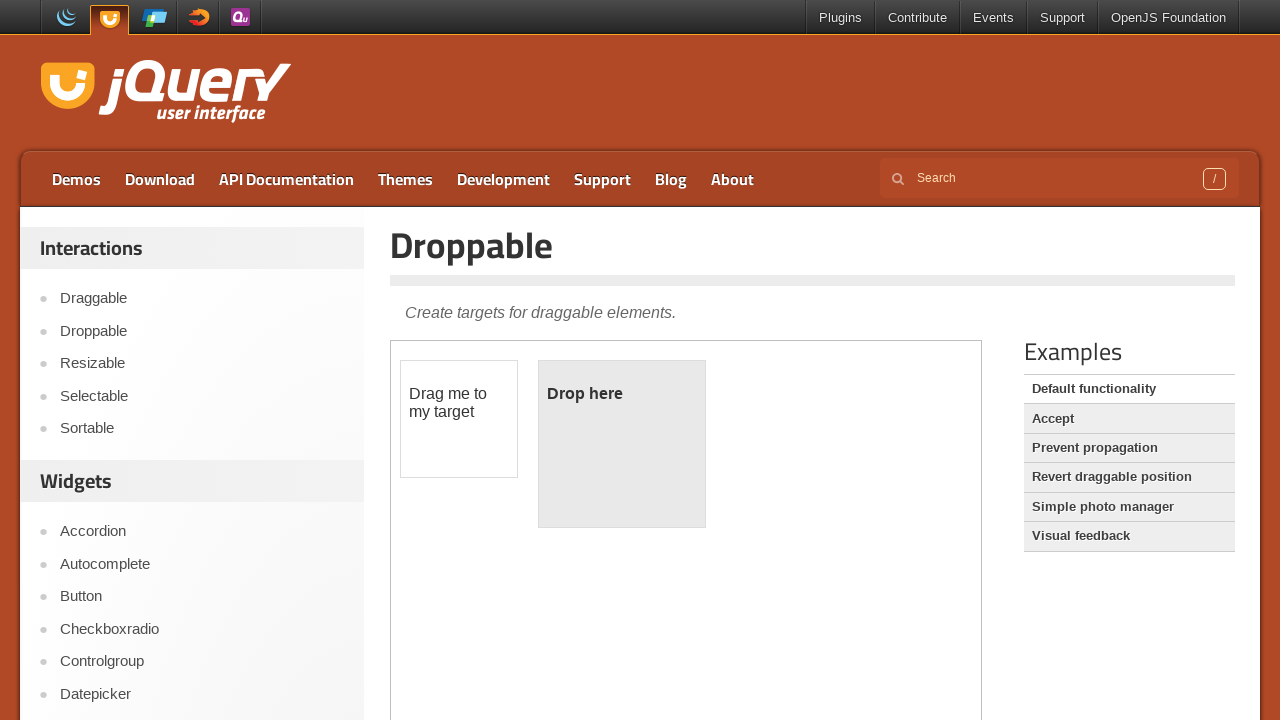

Dragged element from source to target location at (622, 444)
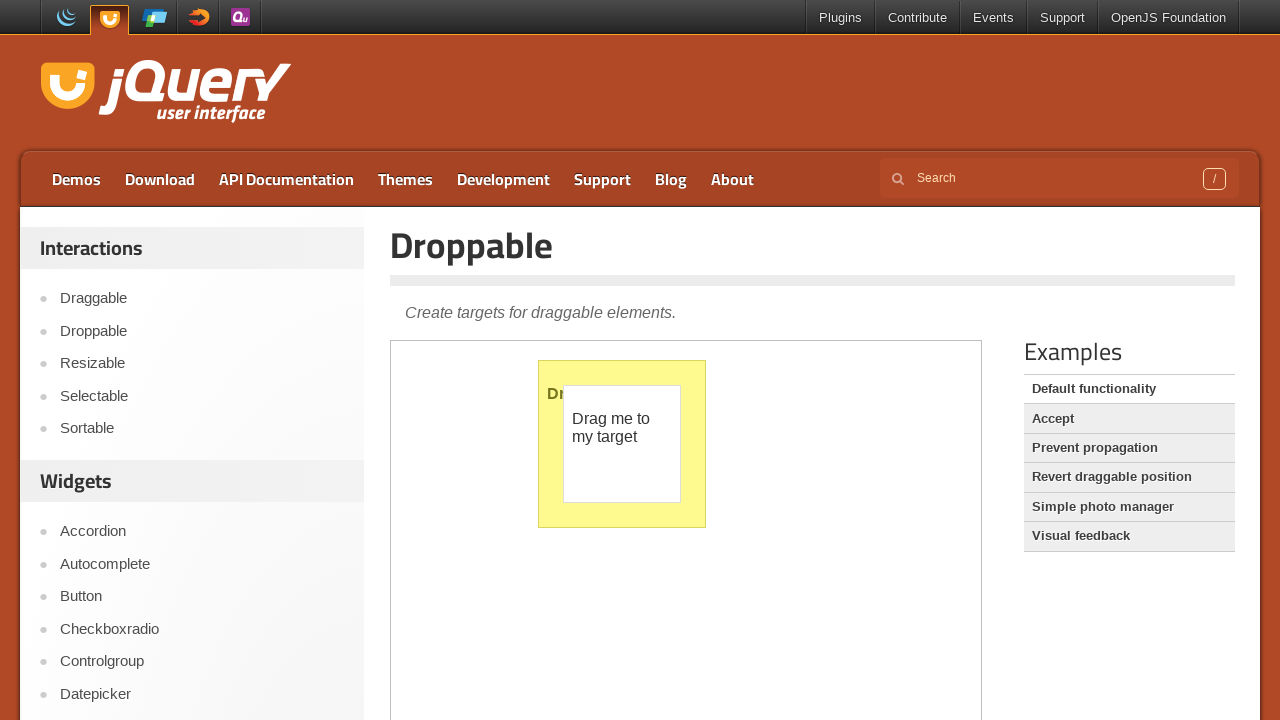

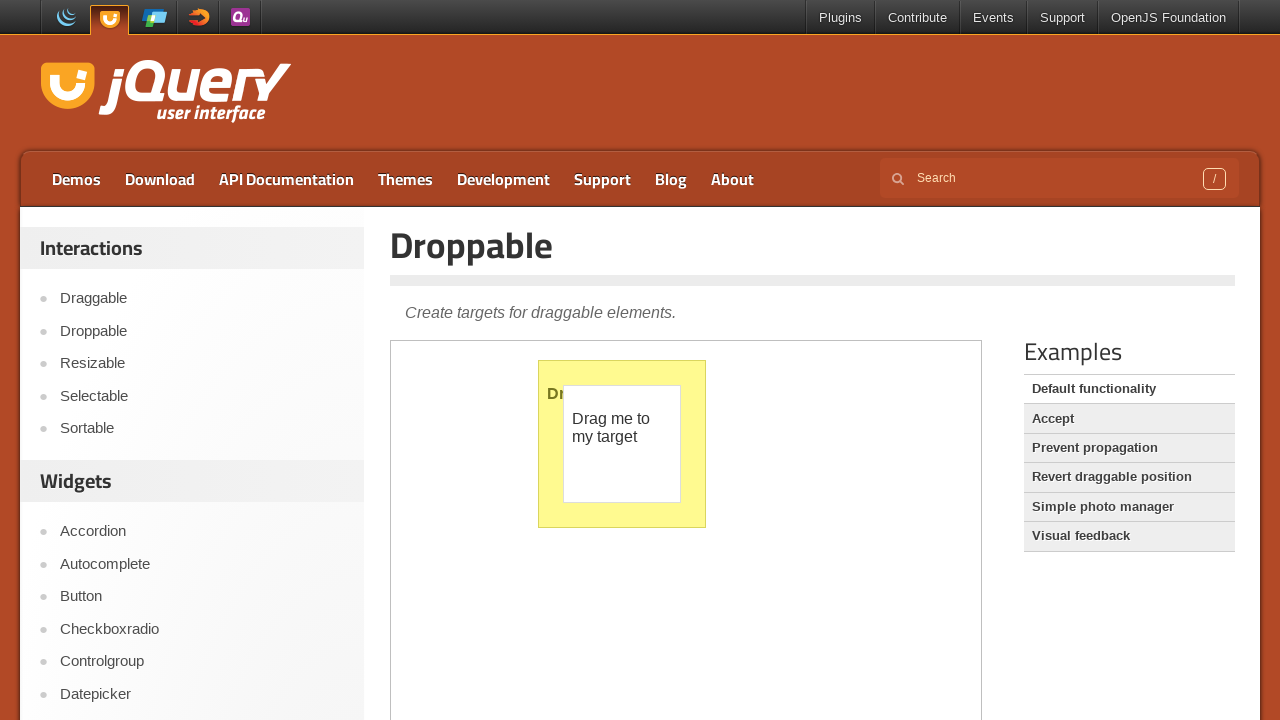